Verifies that the cart page is displayed correctly after navigating to it

Starting URL: https://www.automationexercise.com/

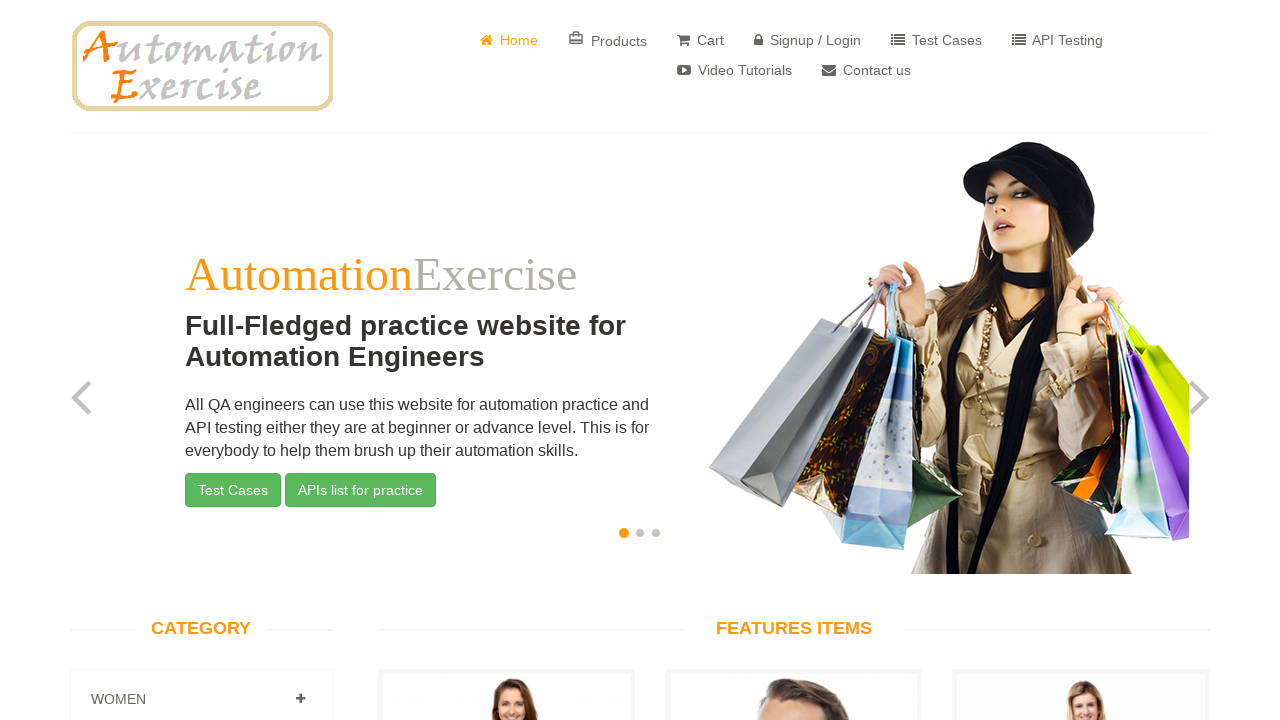

Clicked on view cart link to navigate to cart page at (700, 40) on a[href='/view_cart']
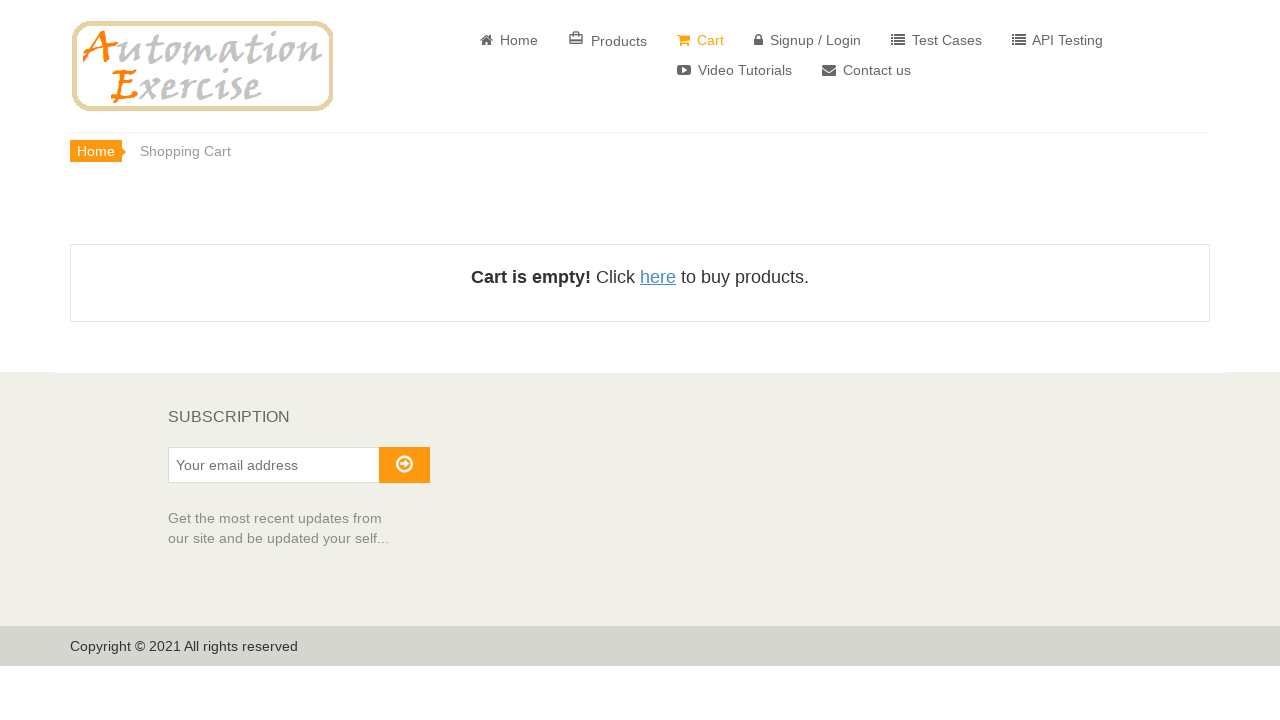

Cart page loaded and cart information displayed
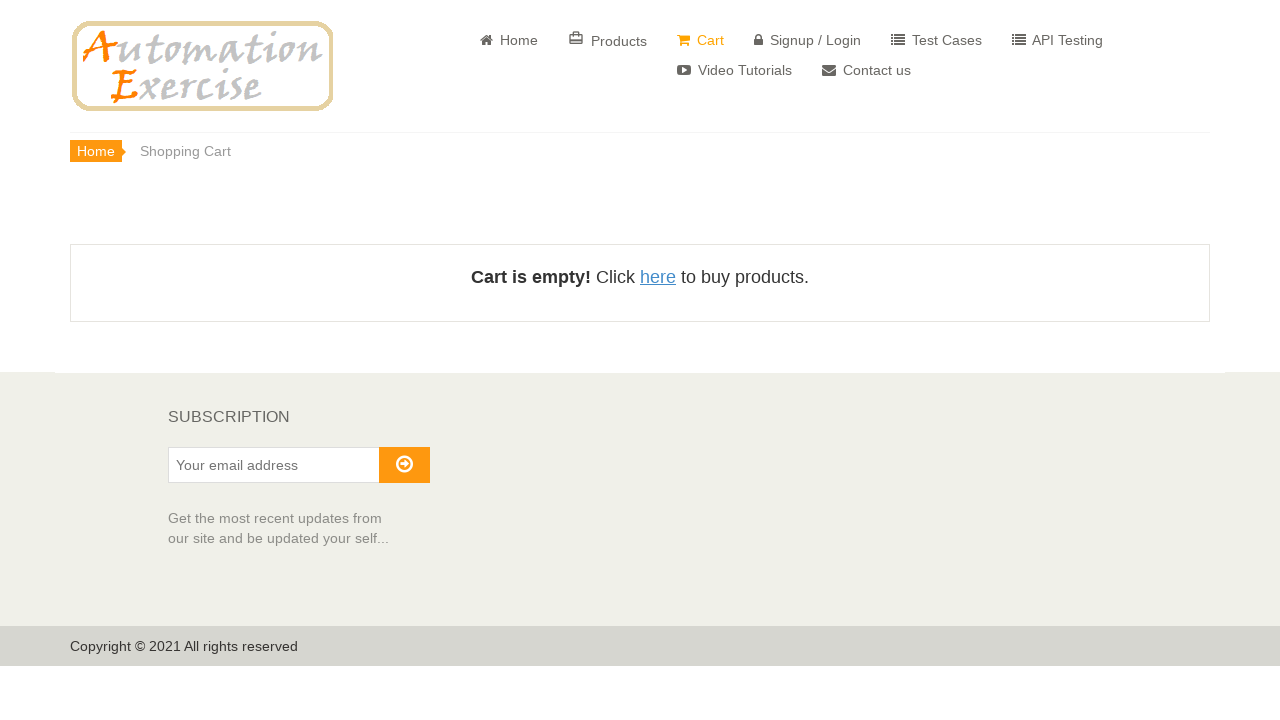

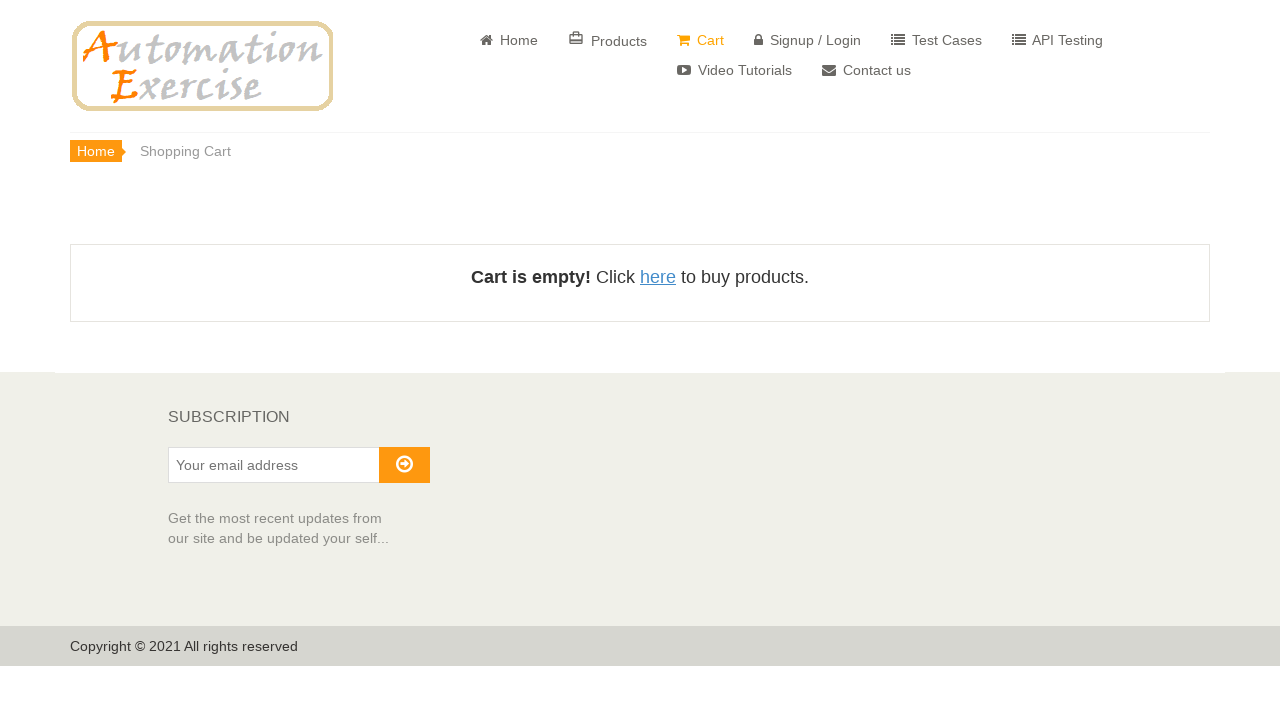